Tests sending keyboard keys using the TAB key via action builder approach and verifying the result text displays the correct key pressed.

Starting URL: http://the-internet.herokuapp.com/key_presses

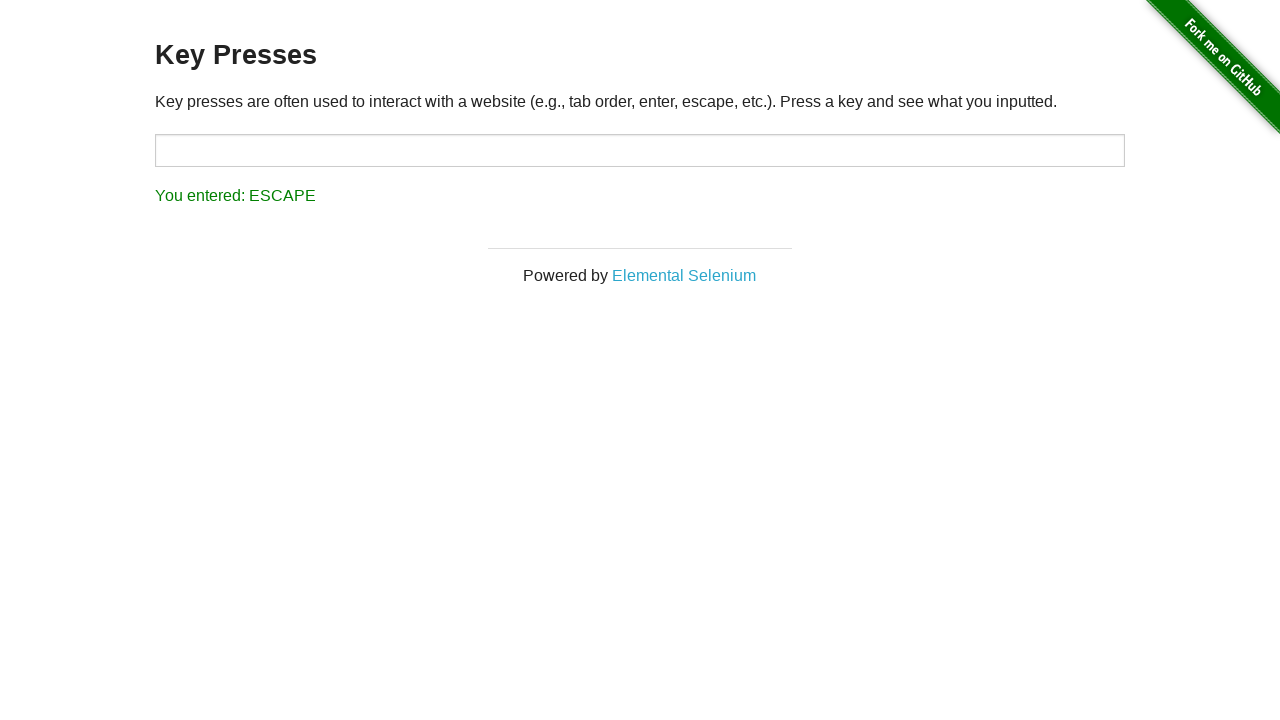

Sent TAB key press to the page
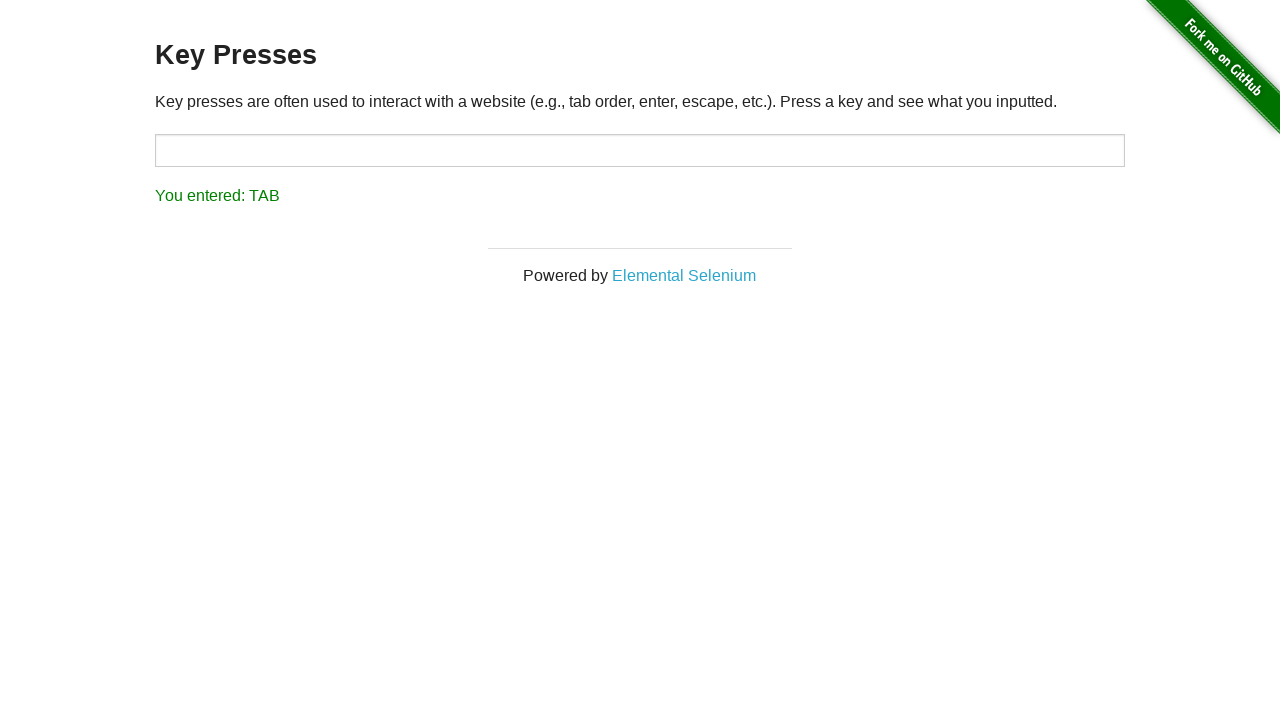

Result element loaded and is visible
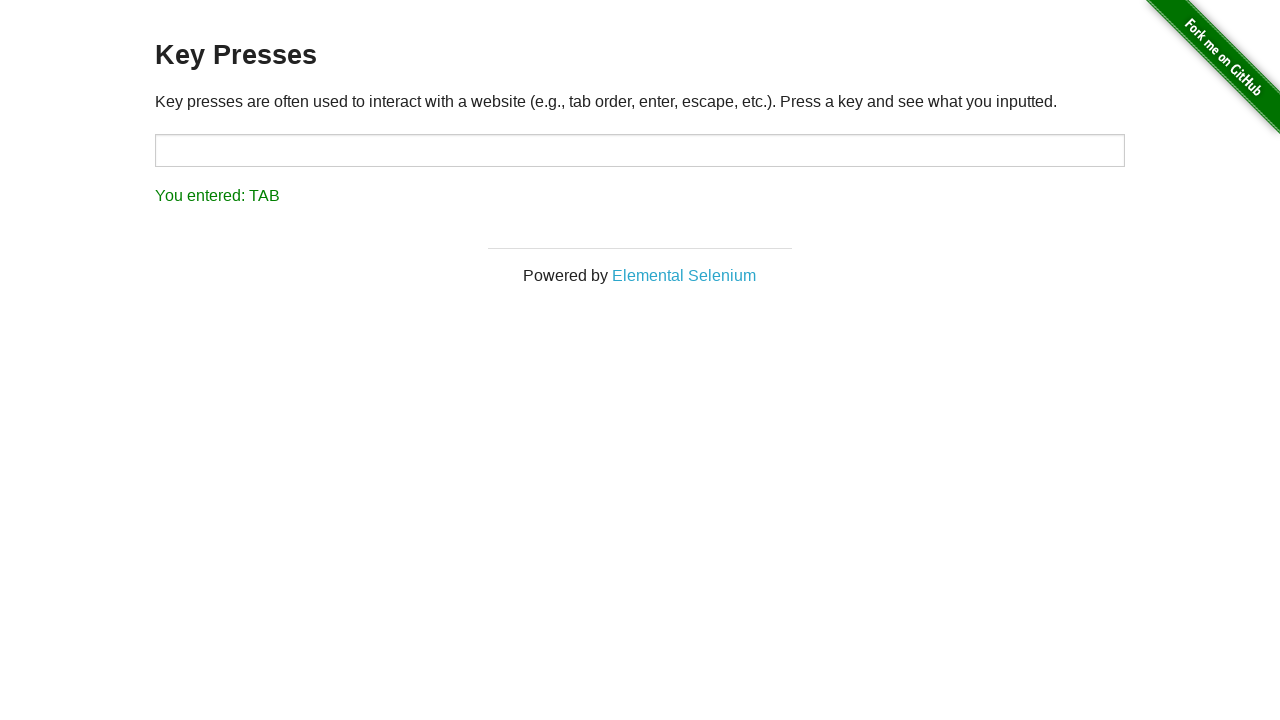

Retrieved result text: You entered: TAB
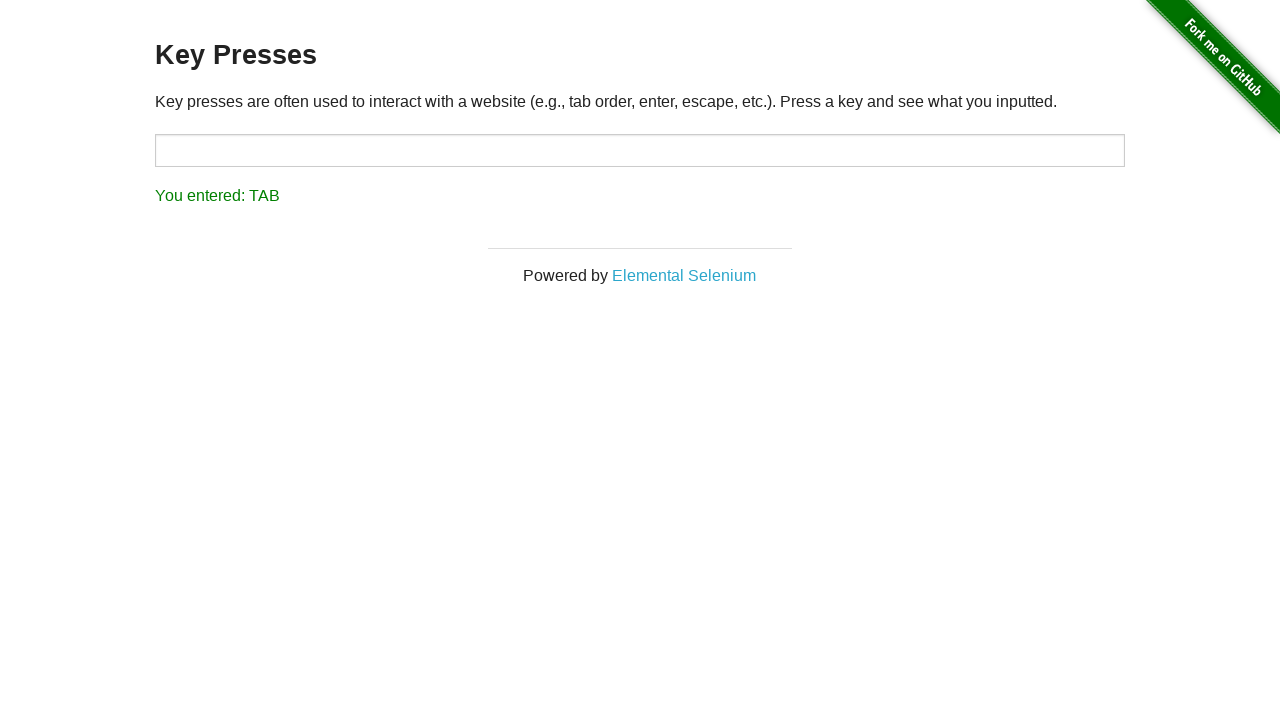

Verified result text matches expected TAB key output
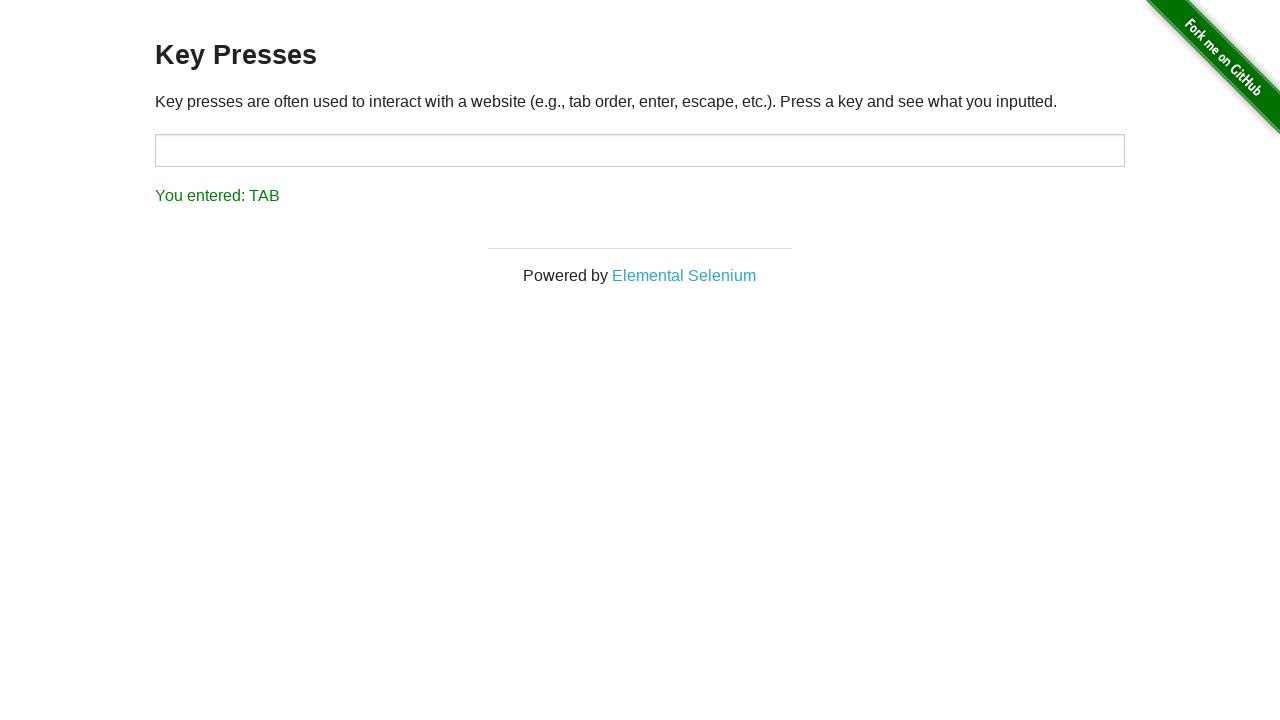

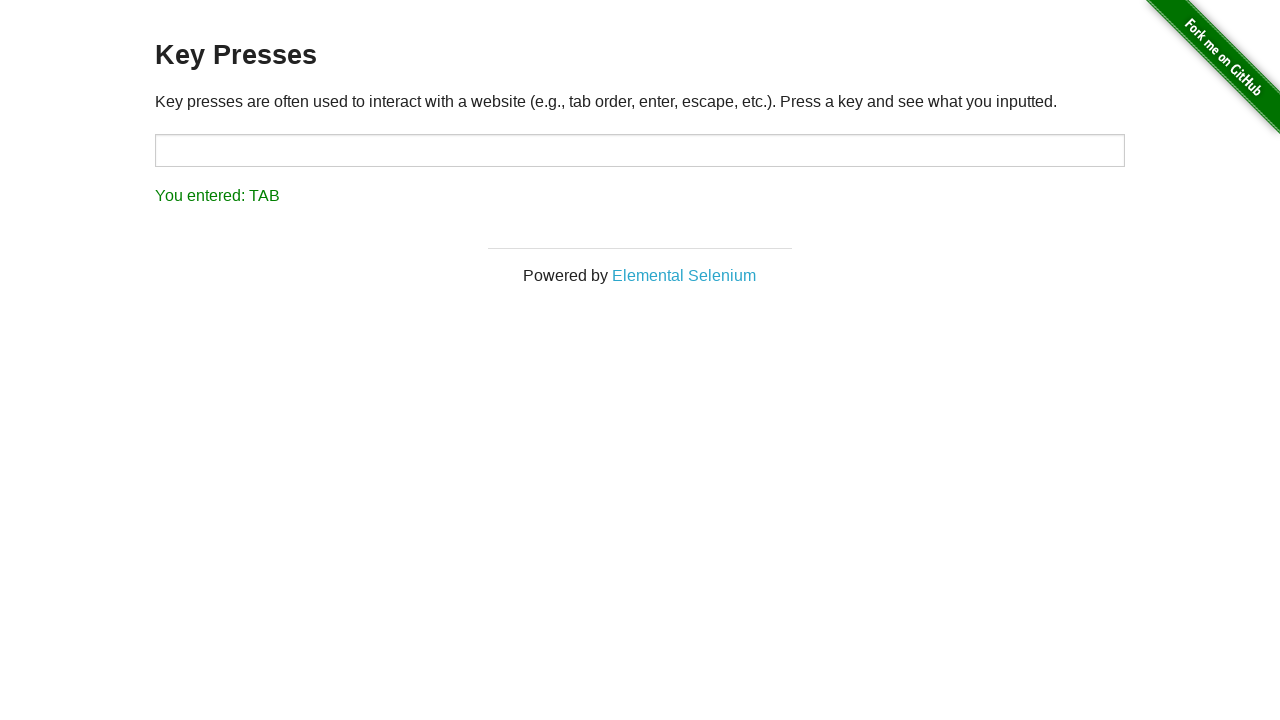